Tests clicking on different product items and navigating back to home page for each

Starting URL: https://www.demoblaze.com/index.html

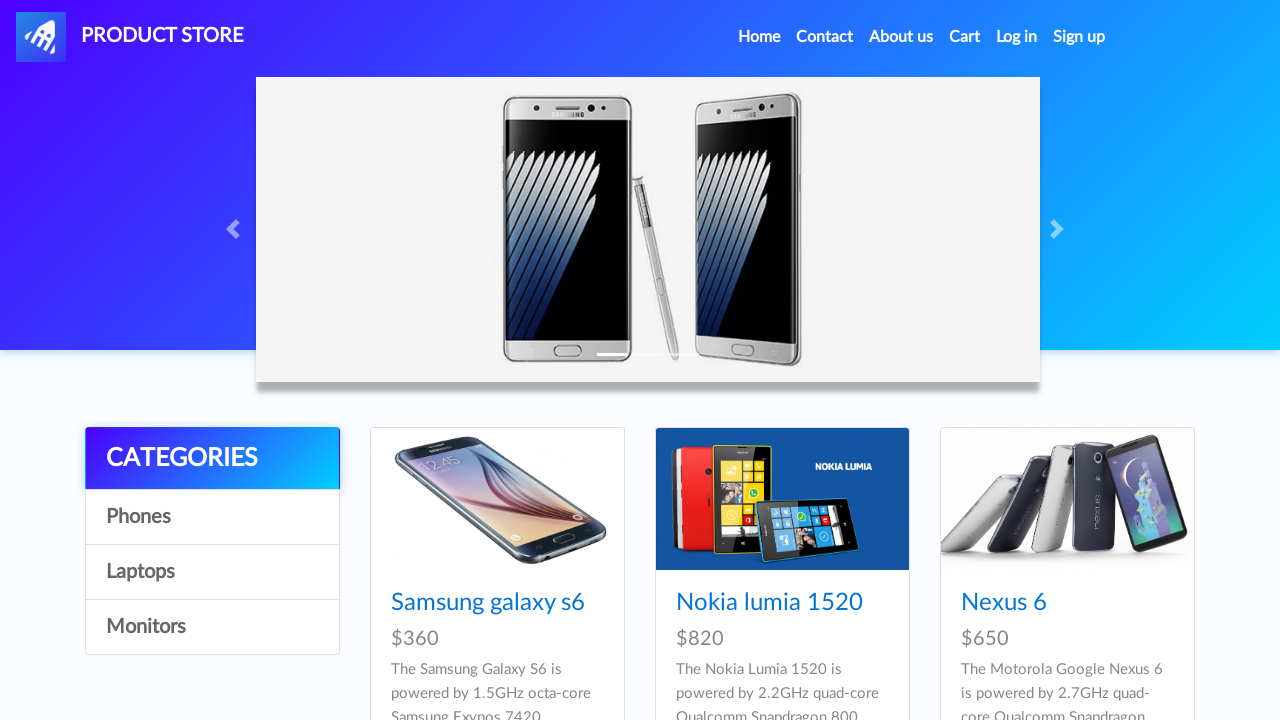

Clicked on product with xpath //*[@id='tbodyid']/div[1]/div/a/img at (497, 499) on xpath=//*[@id='tbodyid']/div[1]/div/a/img
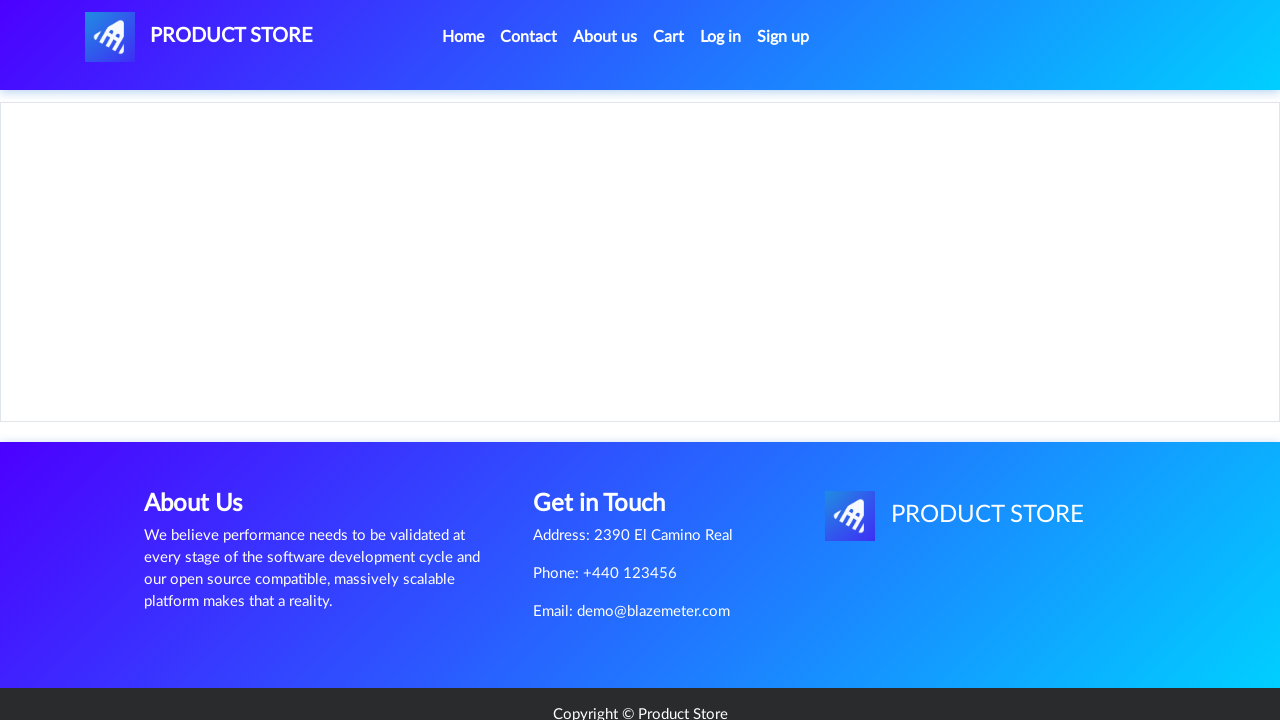

Product page loaded and Home navigation link is visible
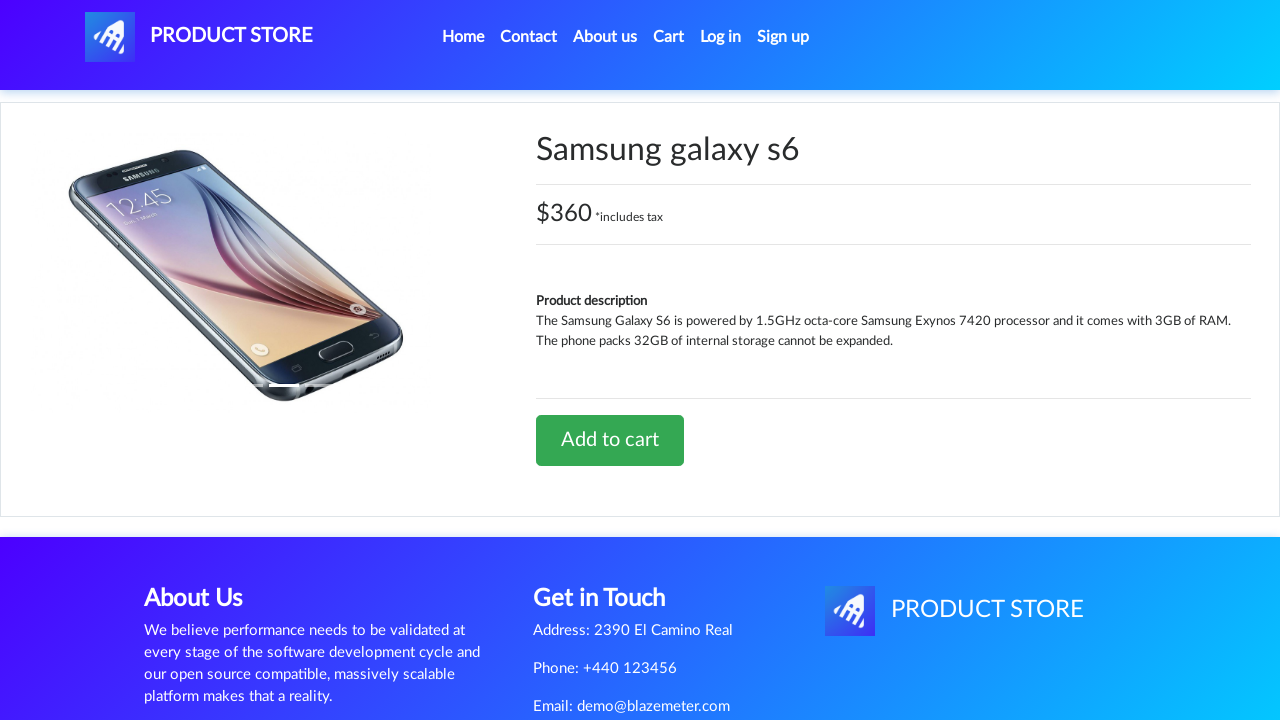

Clicked Home link to navigate back to home page at (463, 37) on xpath=//*[@id='navbarExample']/ul/li[1]/a
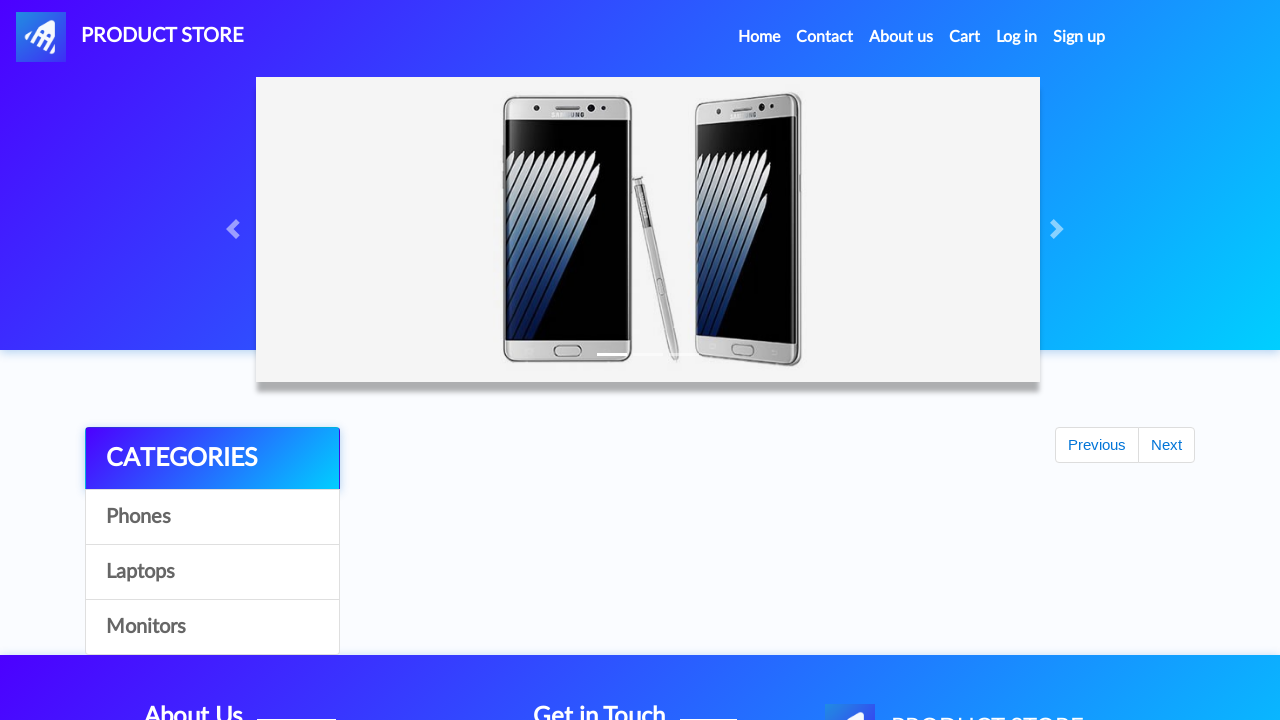

Clicked on product with xpath //*[@id='tbodyid']/div[8]/div/a/img at (782, 360) on xpath=//*[@id='tbodyid']/div[8]/div/a/img
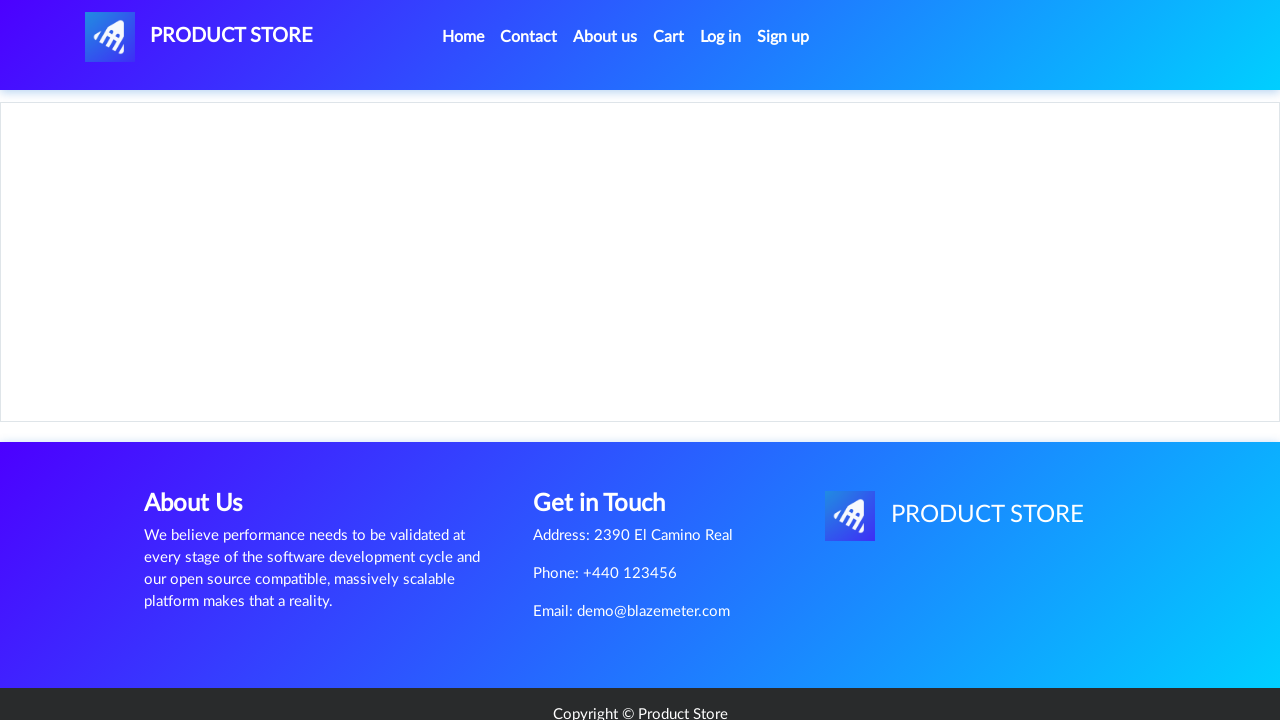

Product page loaded and Home navigation link is visible
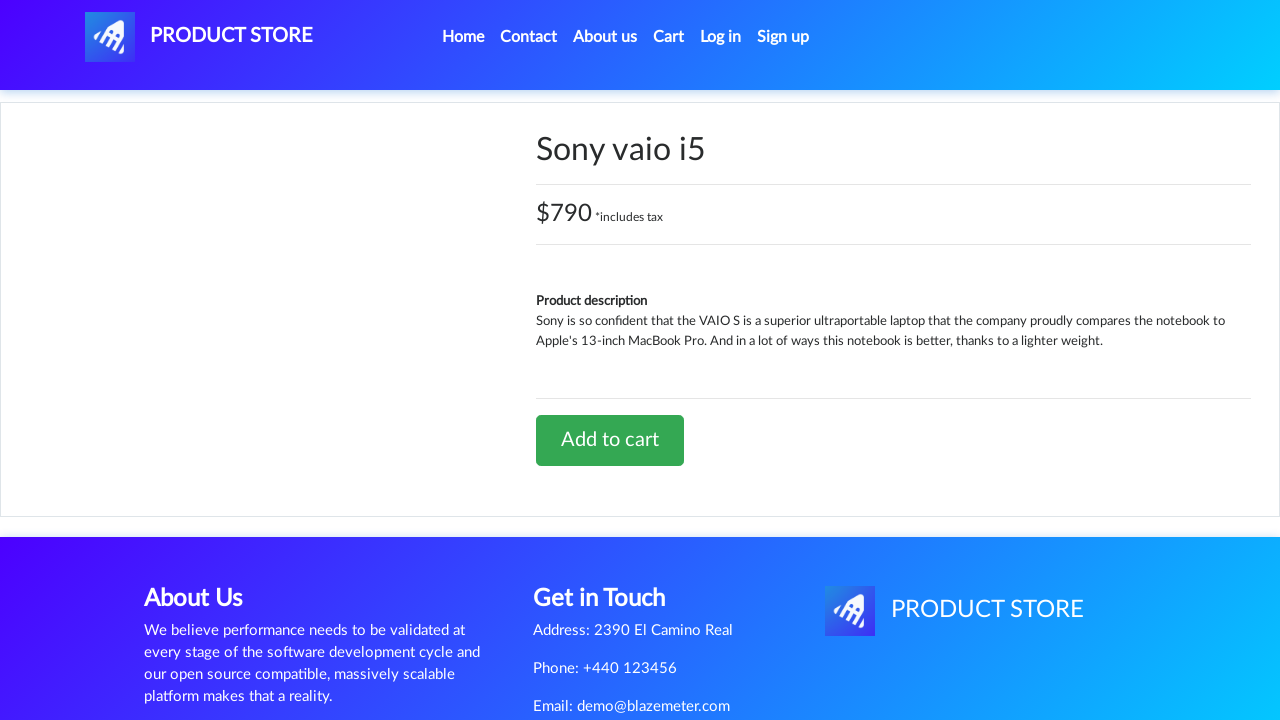

Clicked Home link to navigate back to home page at (463, 37) on xpath=//*[@id='navbarExample']/ul/li[1]/a
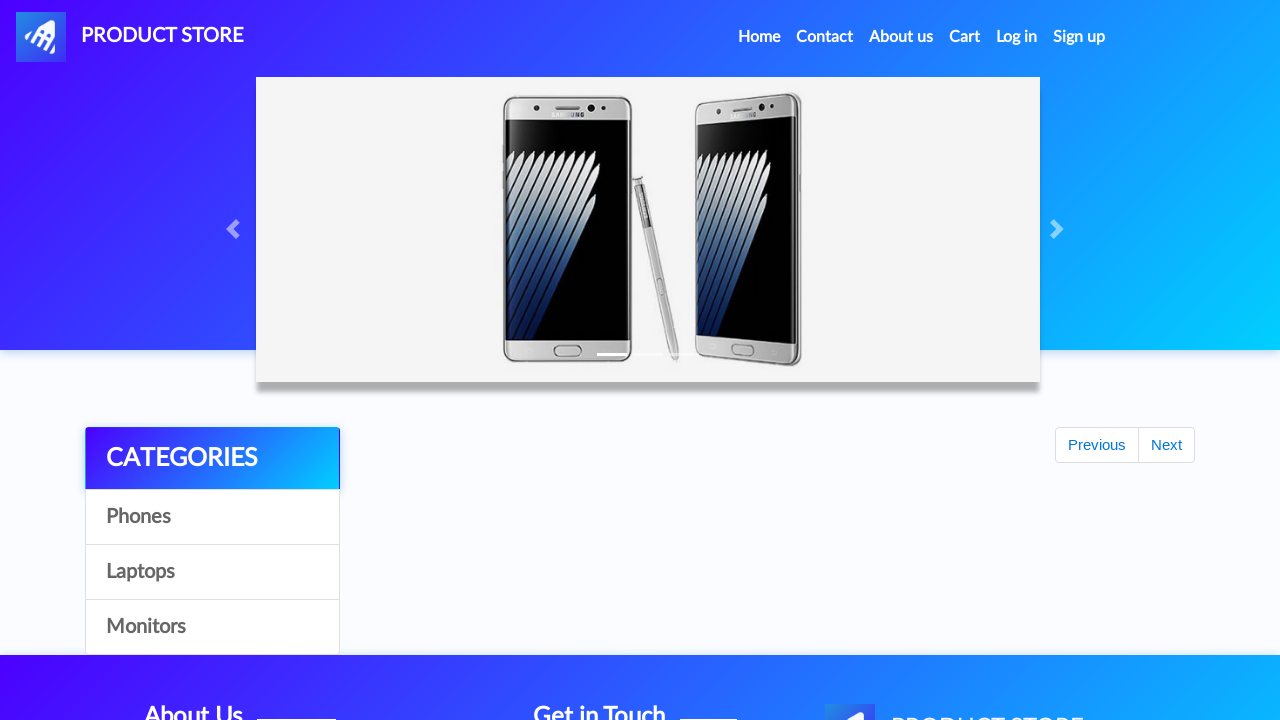

Clicked on product with xpath //*[@id='tbodyid']/div[5]/div/a/img at (782, 361) on xpath=//*[@id='tbodyid']/div[5]/div/a/img
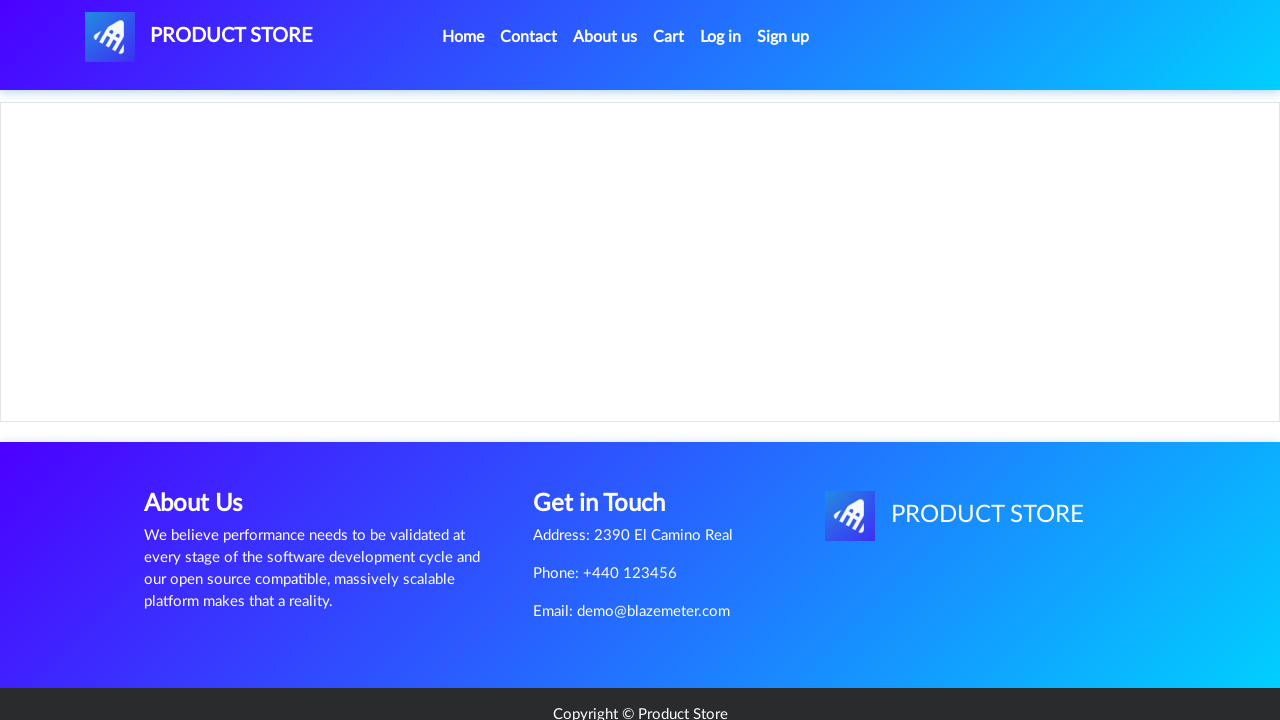

Product page loaded and Home navigation link is visible
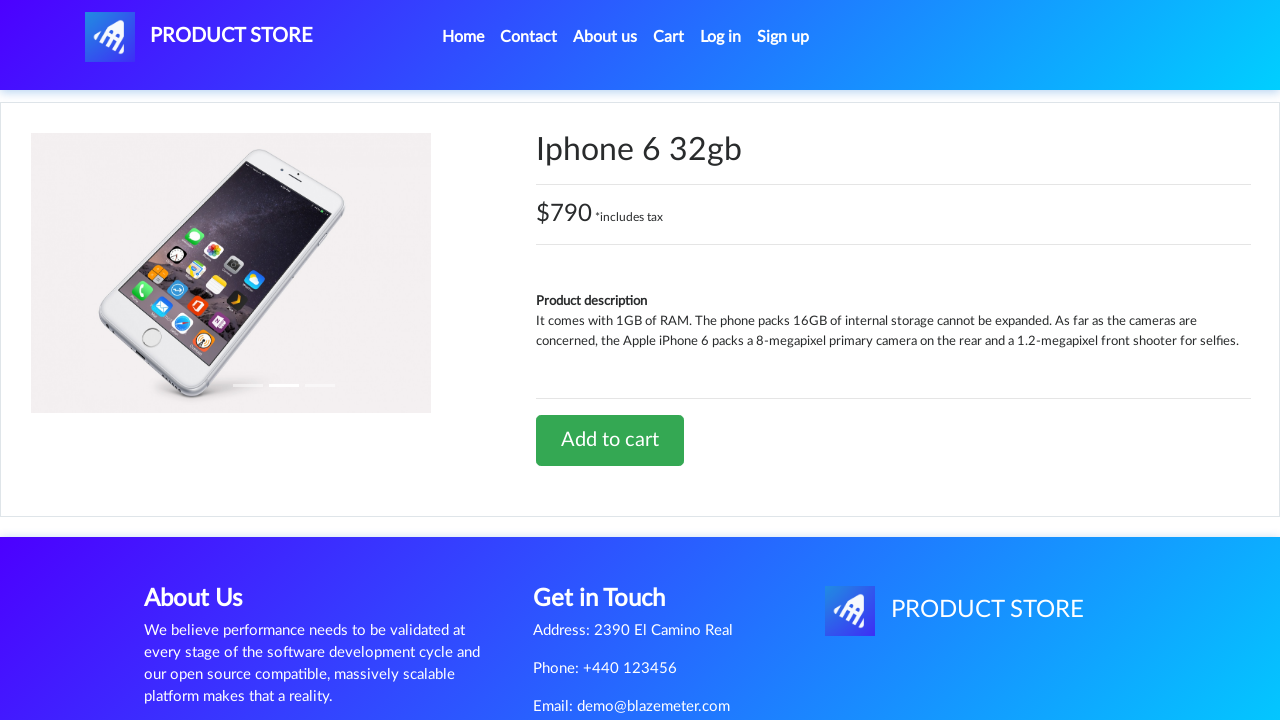

Clicked Home link to navigate back to home page at (463, 37) on xpath=//*[@id='navbarExample']/ul/li[1]/a
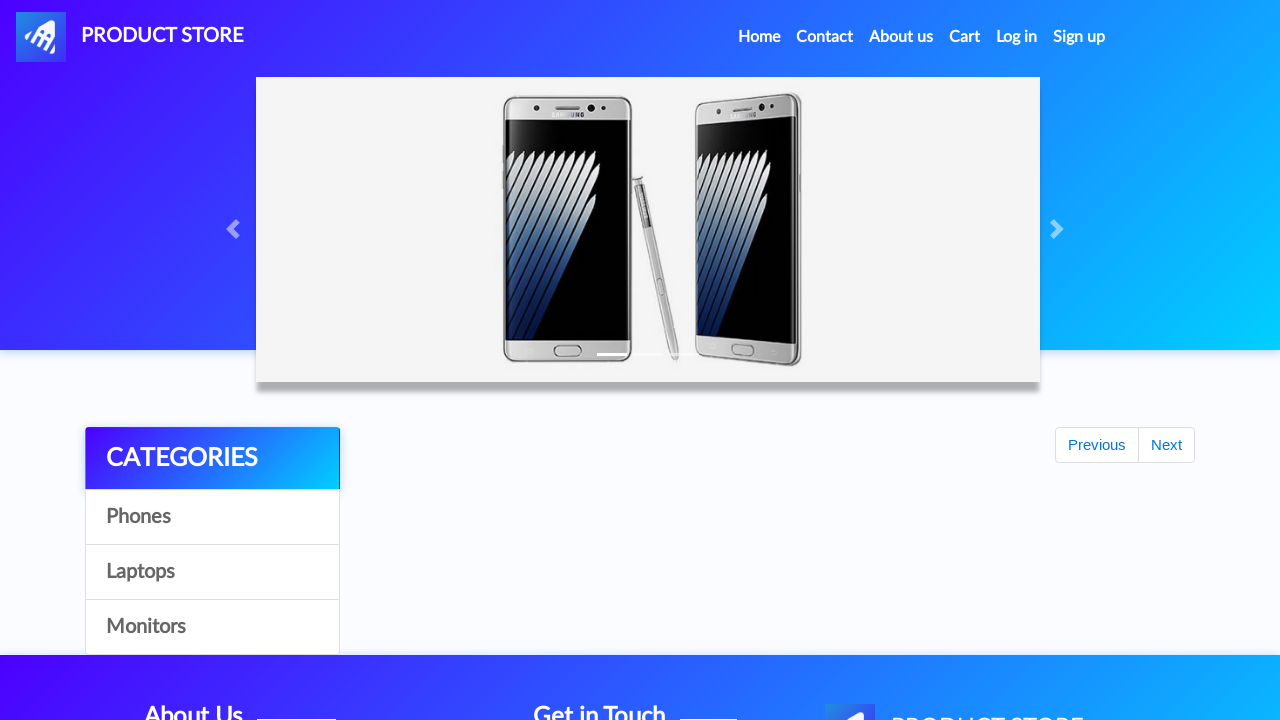

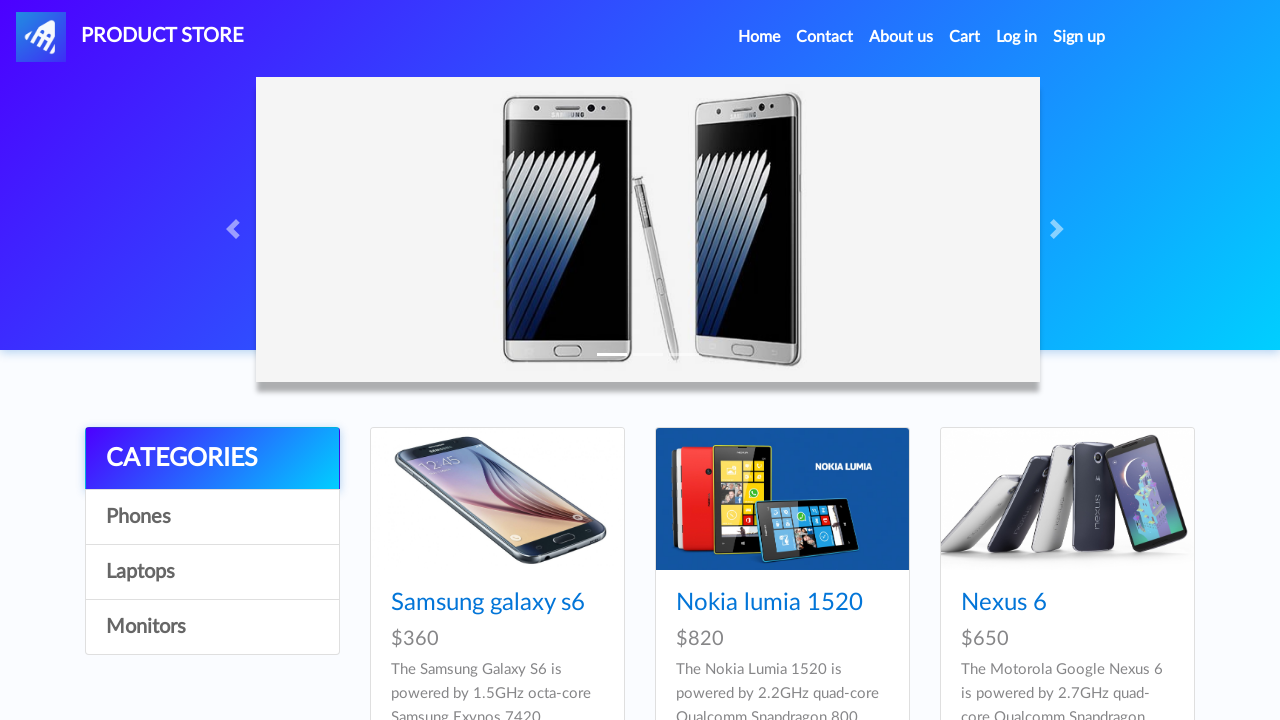